Tests drag and drop functionality with propagation behavior by dragging an element to various droppable areas including nested containers

Starting URL: https://www.globalsqa.com/demo-site/draganddrop/#Propagation

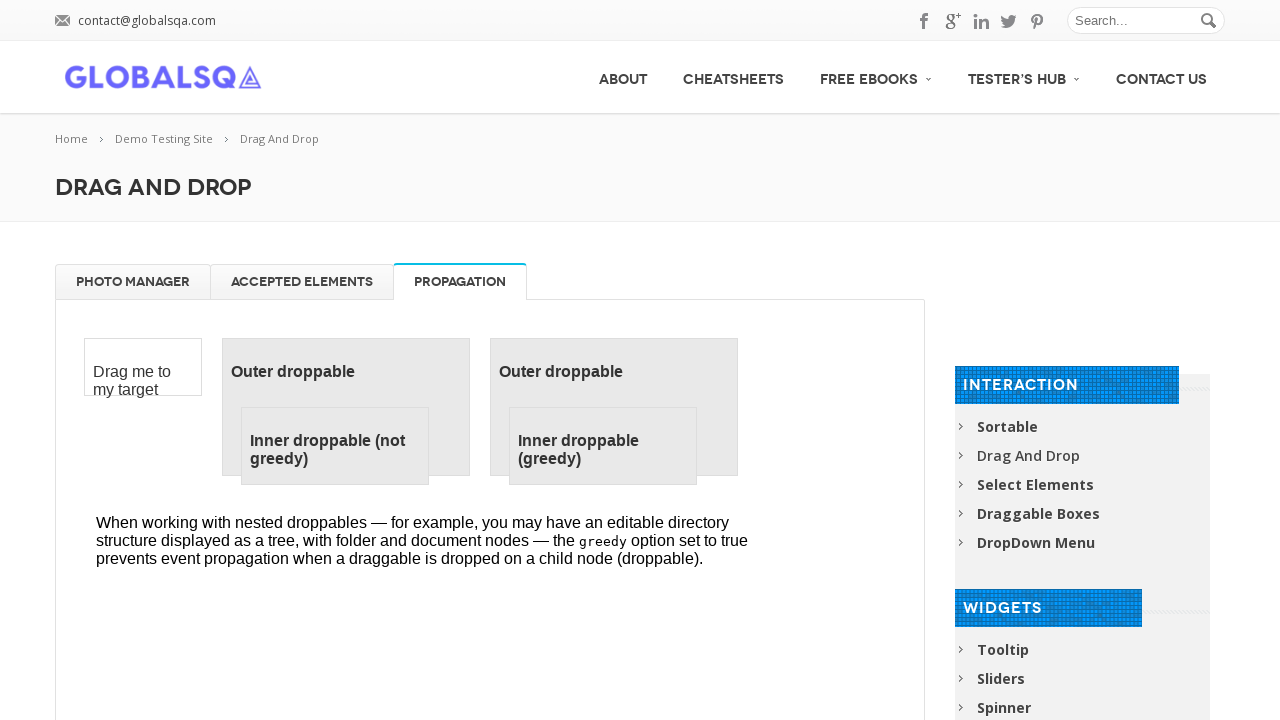

Located iframe containing drag and drop demo with Propagation title
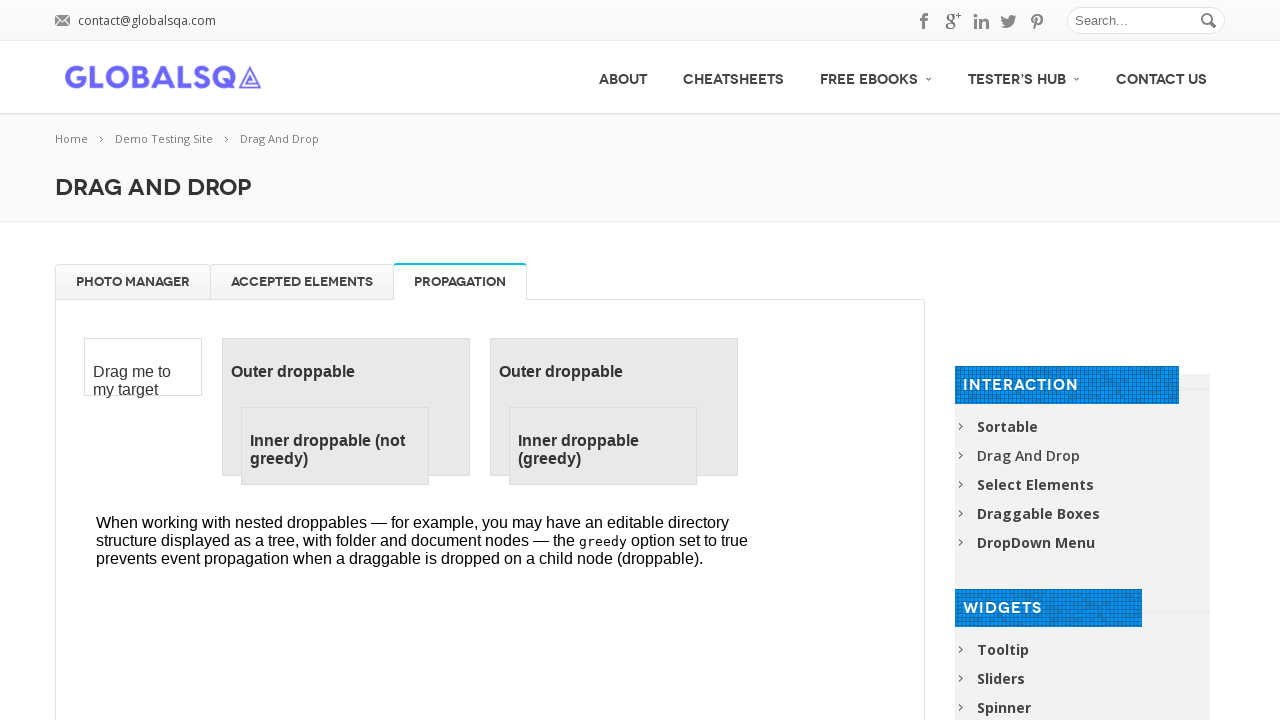

Located draggable element
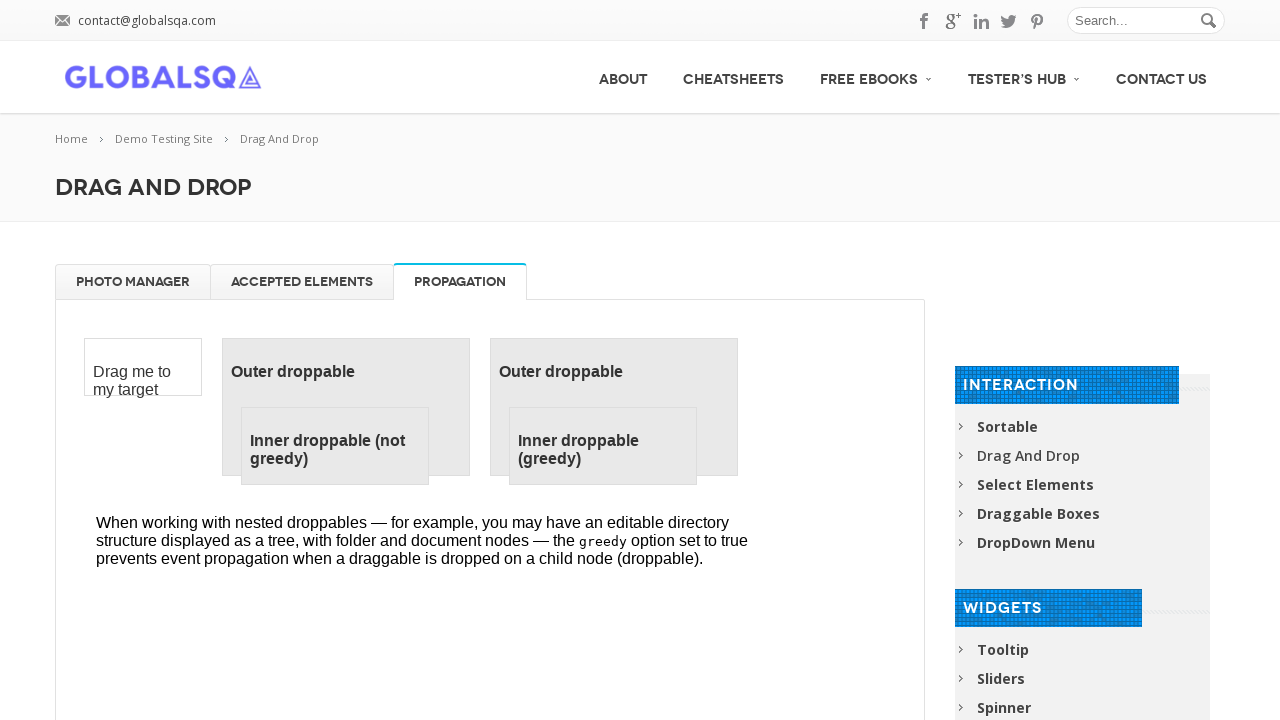

Located first outer droppable area
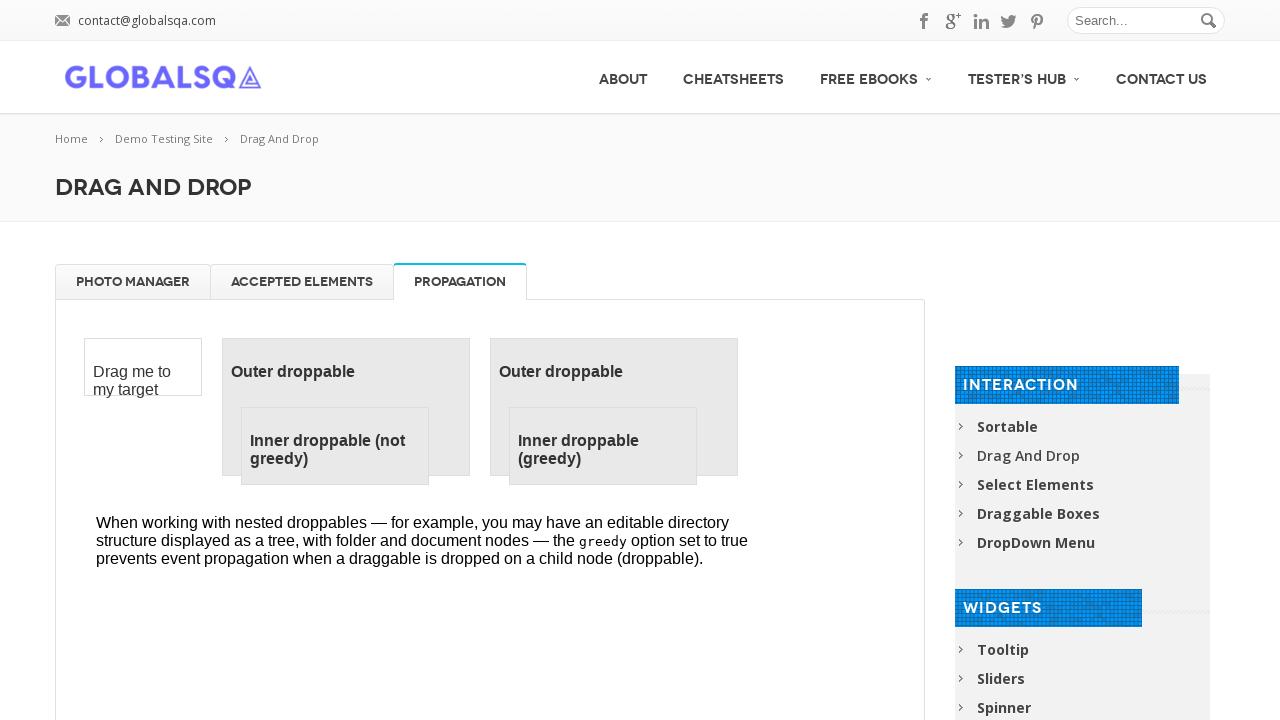

Located second outer droppable area
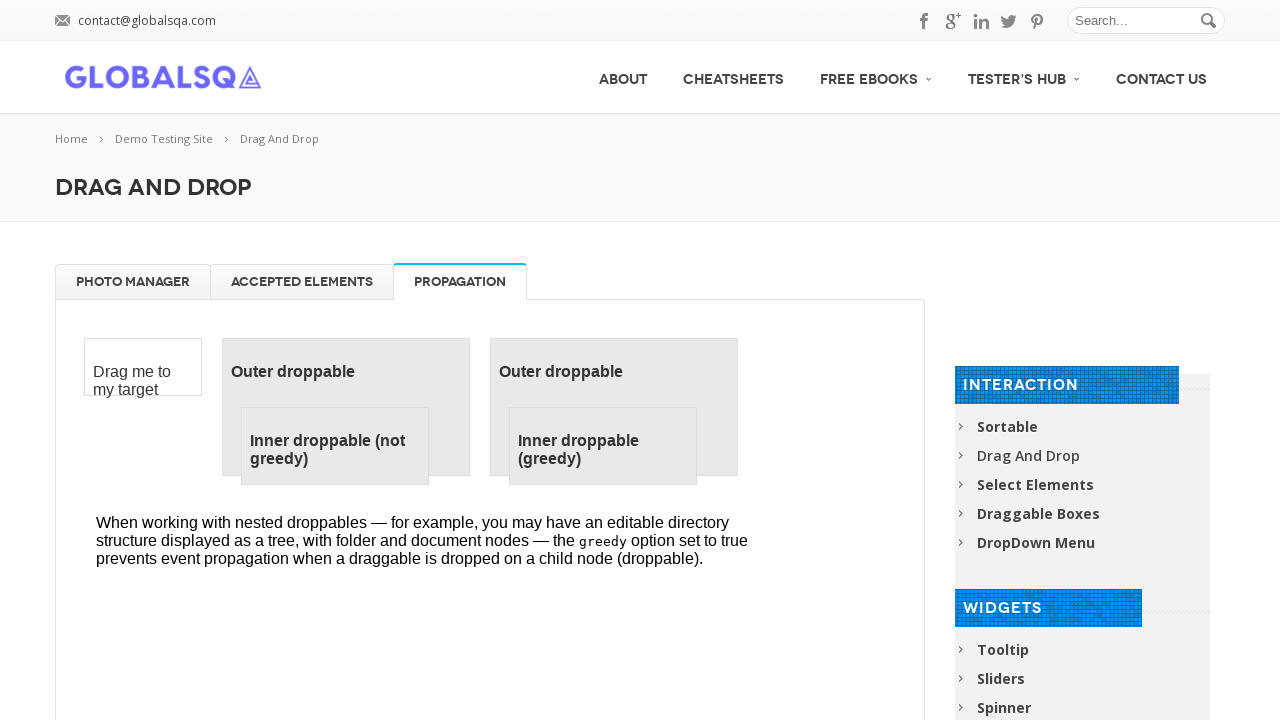

Located first inner droppable area (not greedy)
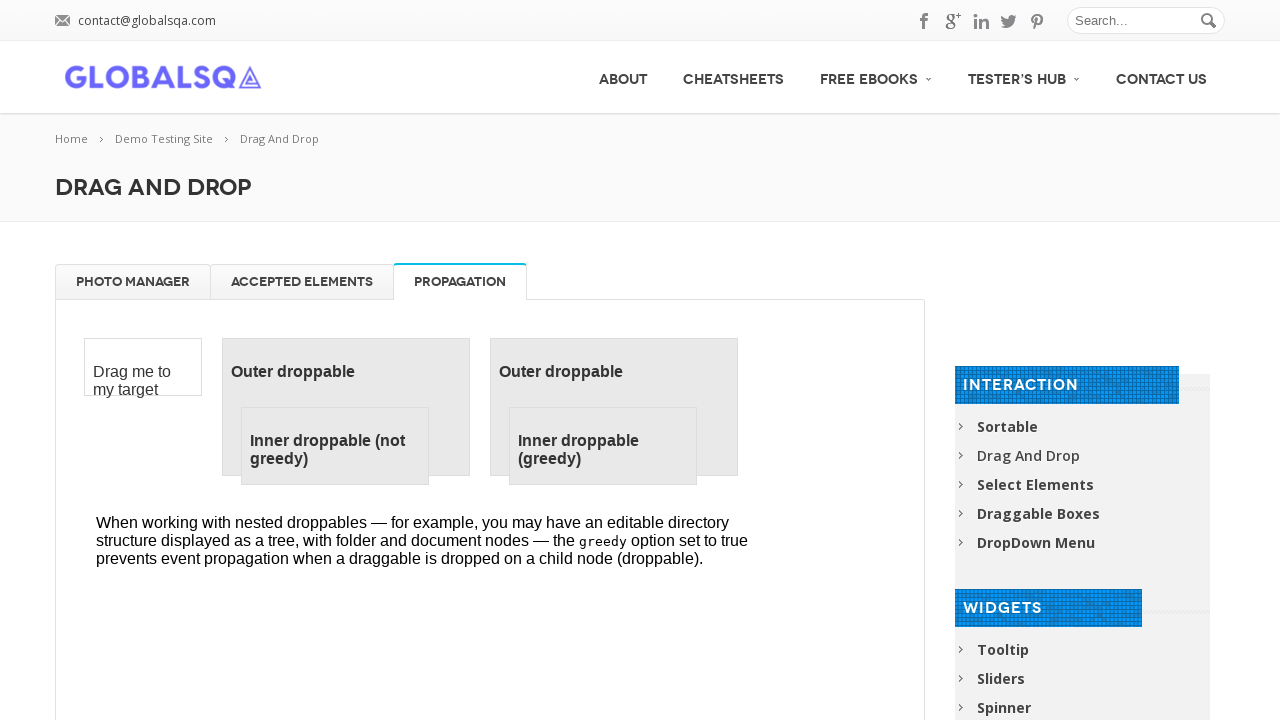

Located second inner droppable area (greedy)
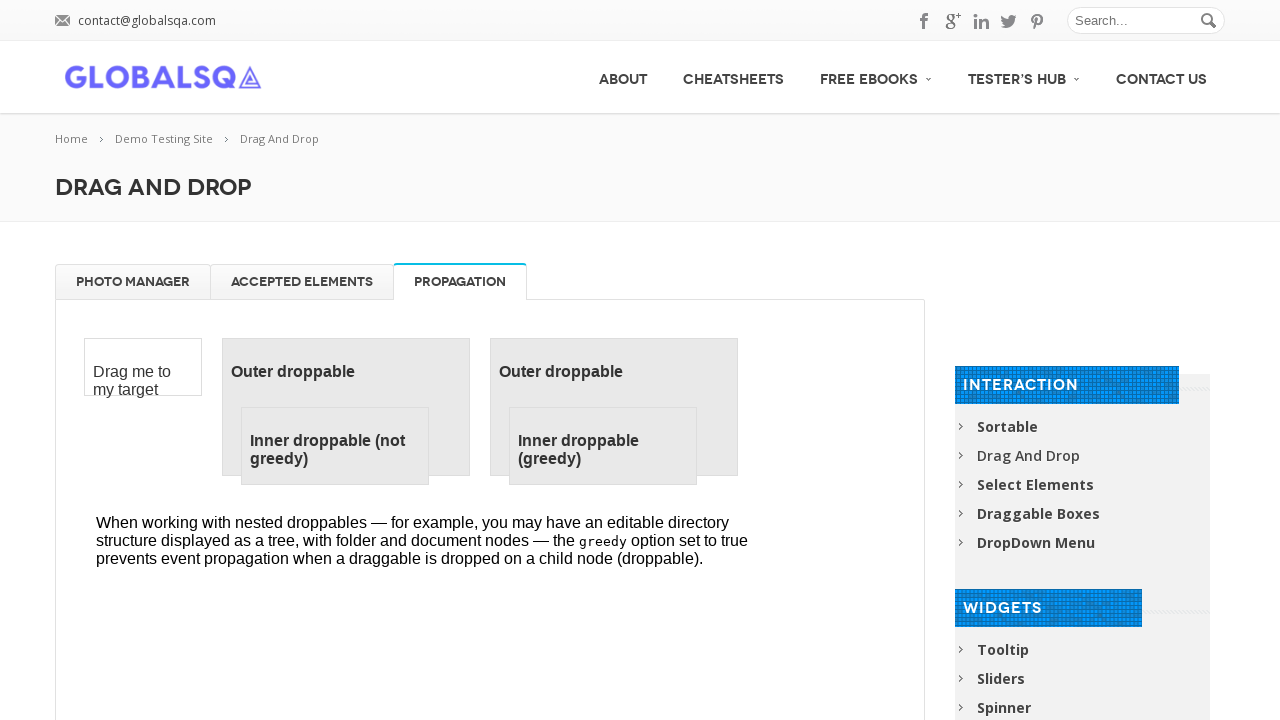

Dragged element to first outer droppable area at (346, 407)
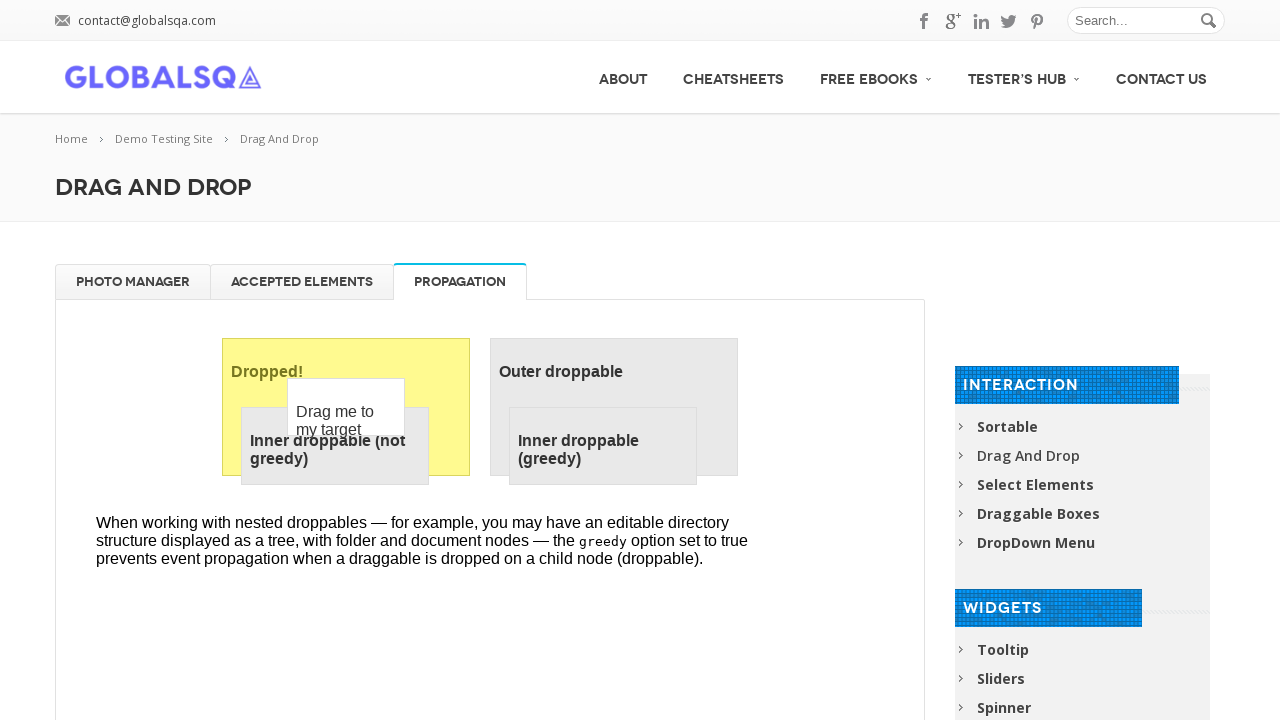

Dragged element to second outer droppable area at (614, 407)
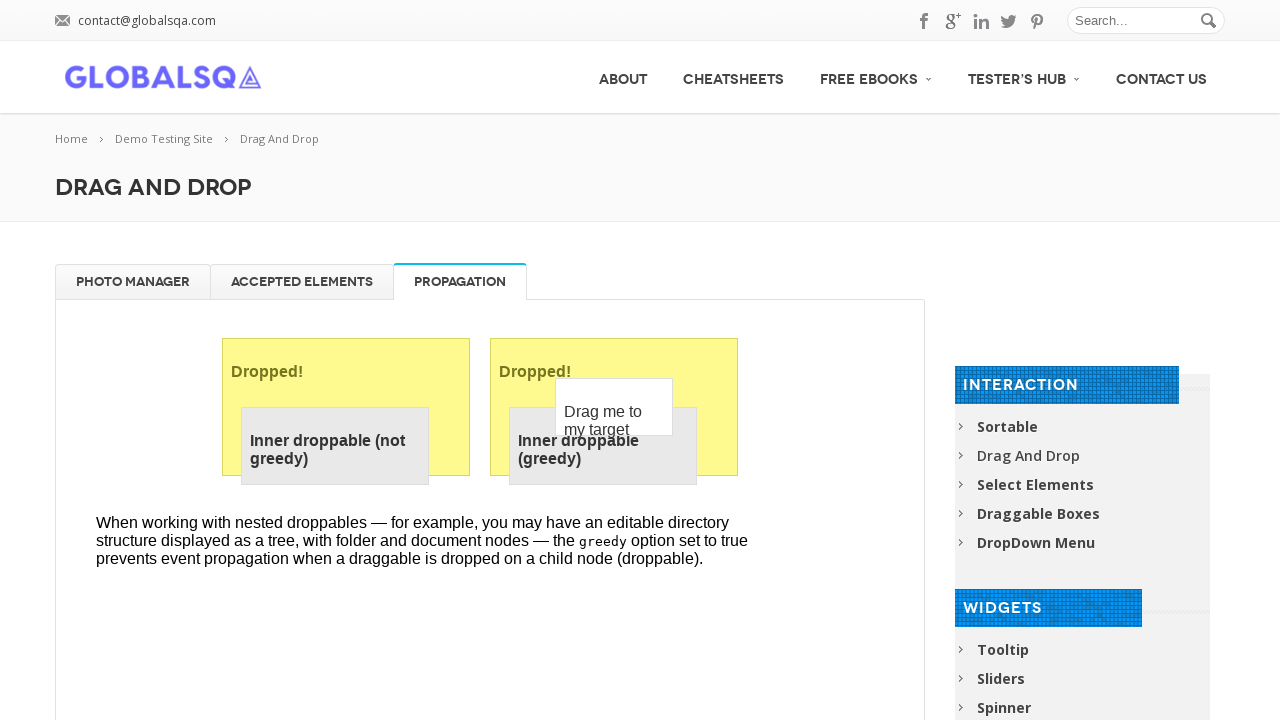

Dragged element to first inner droppable area (not greedy) at (335, 446)
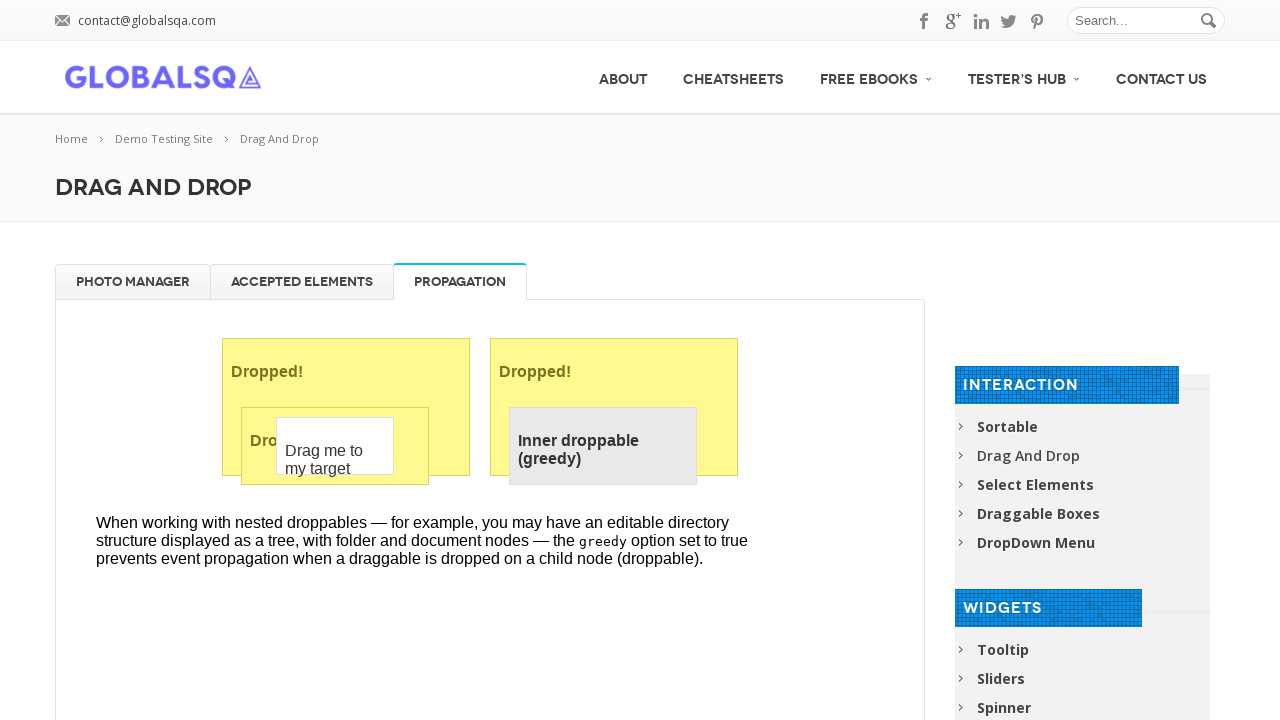

Dragged element to second inner droppable area (greedy) at (603, 446)
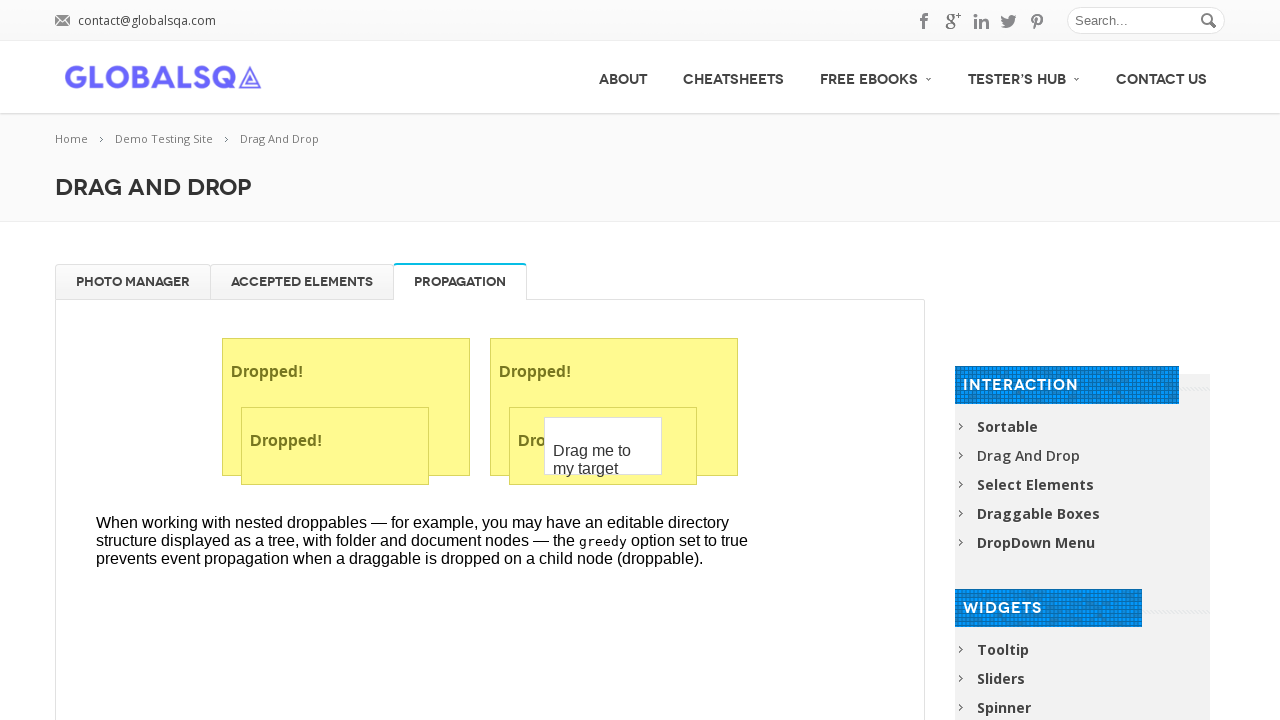

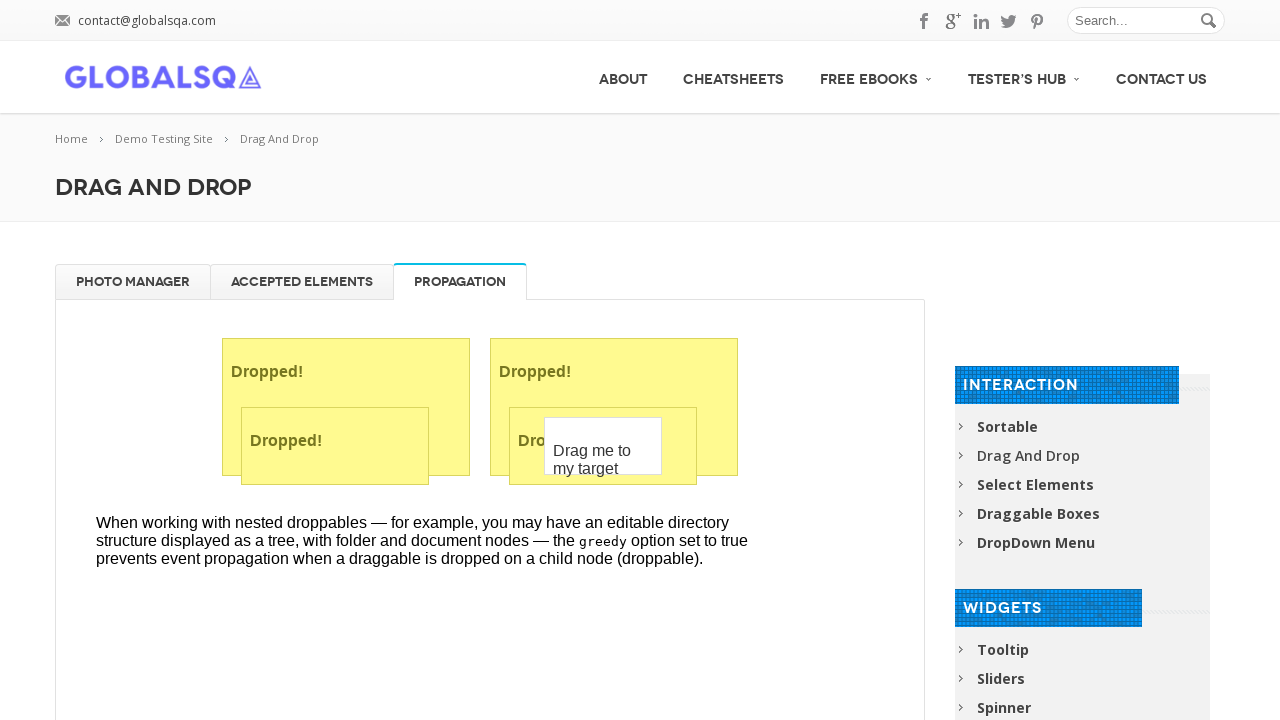